Tests alert handling by clicking a button to trigger an alert and accepting it

Starting URL: https://demo.automationtesting.in/Alerts.html

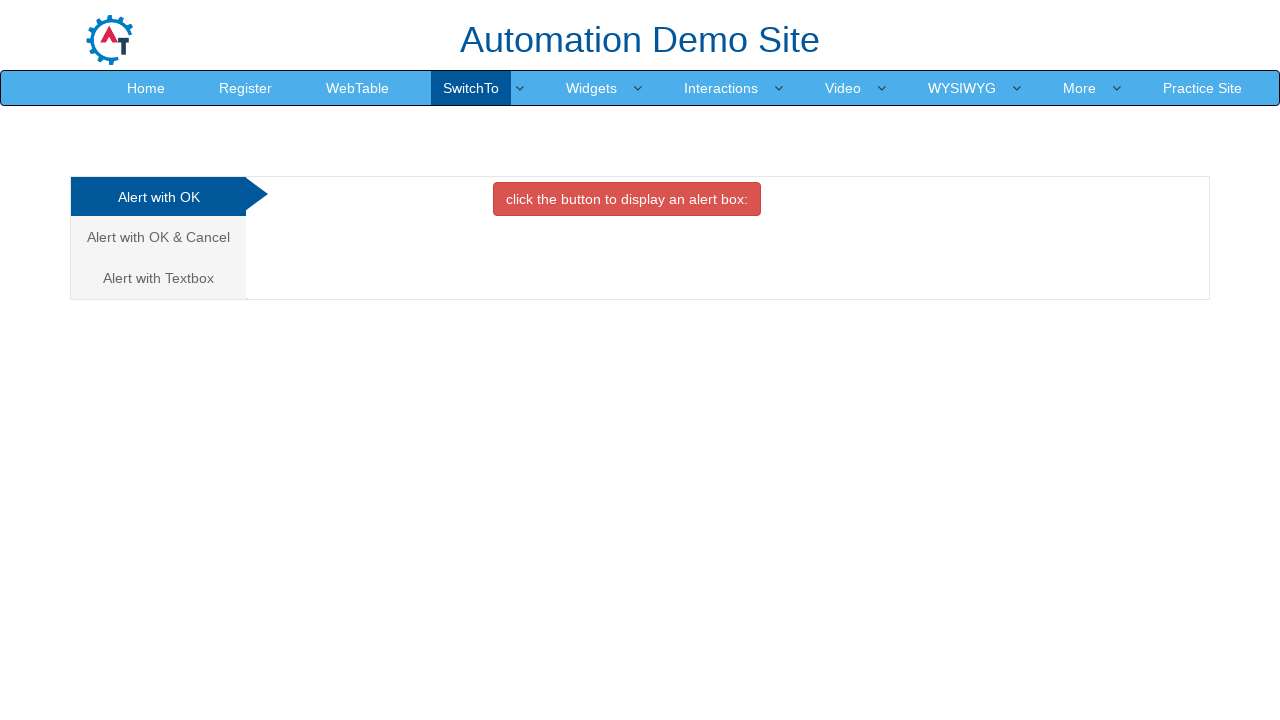

Clicked button with class 'btn btn-danger' to trigger alert at (627, 199) on xpath=//*[@class='btn btn-danger']
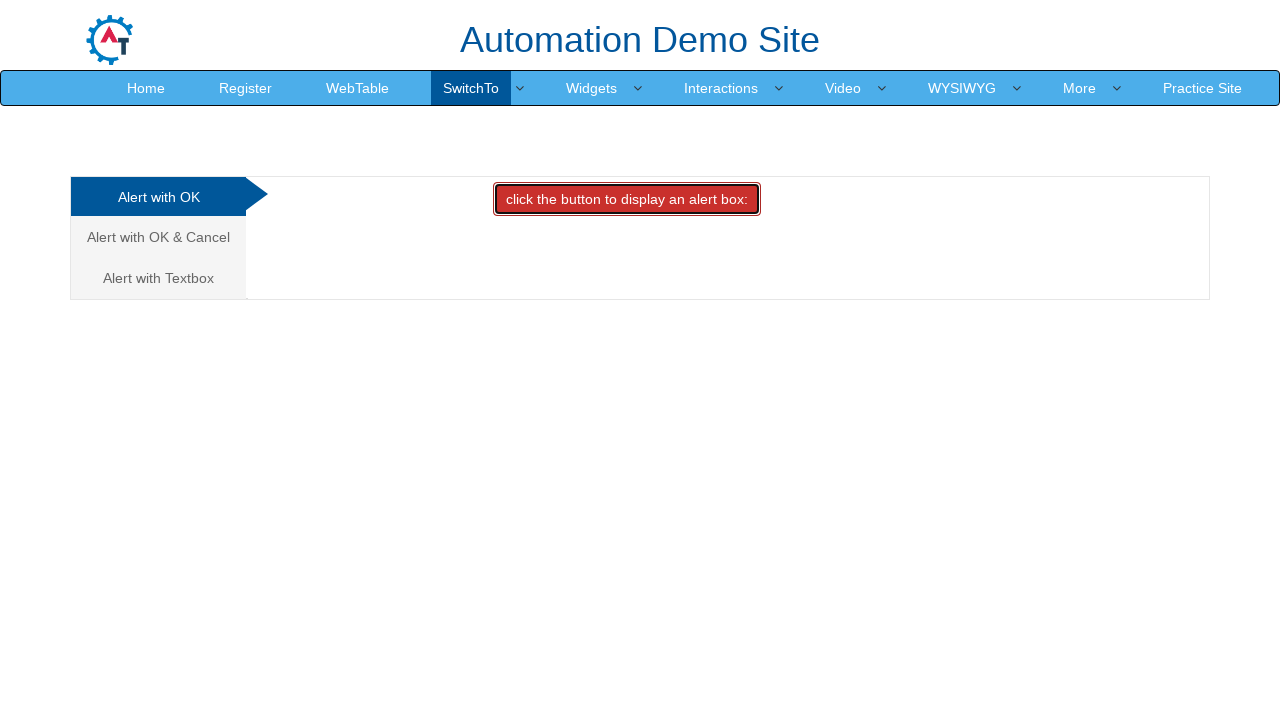

Set up dialog handler to accept alert
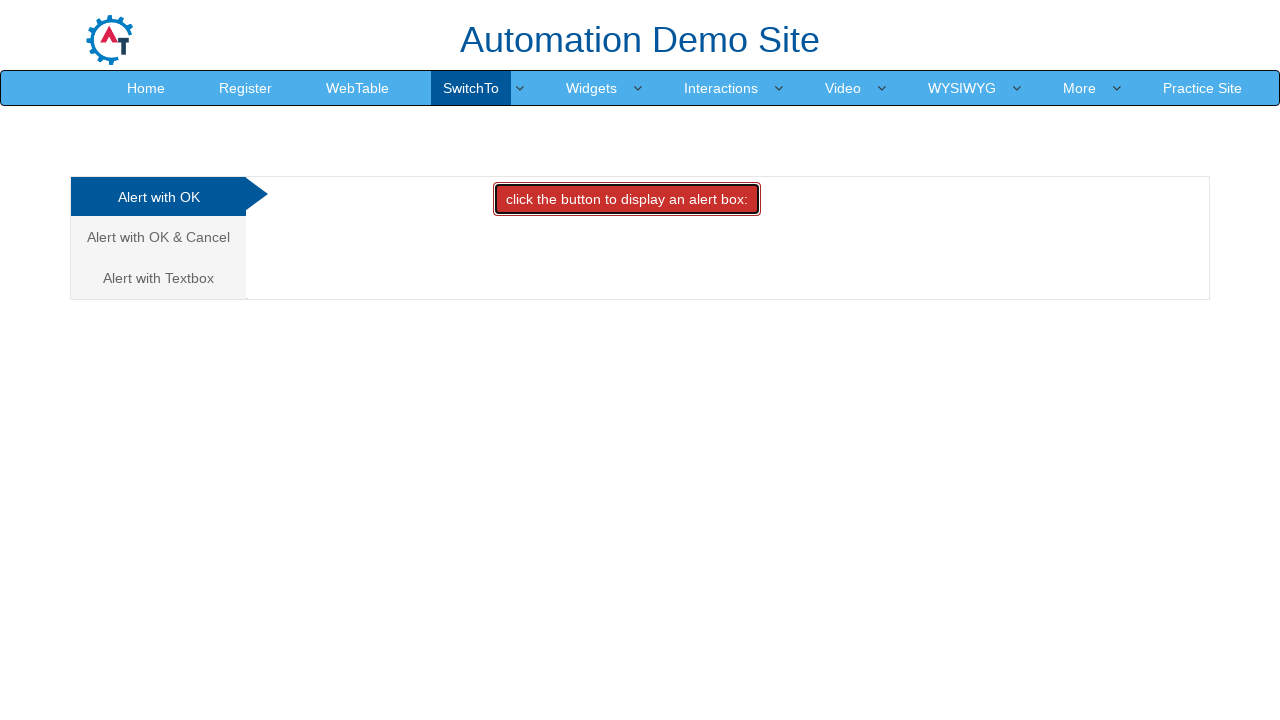

Alert was handled and accepted
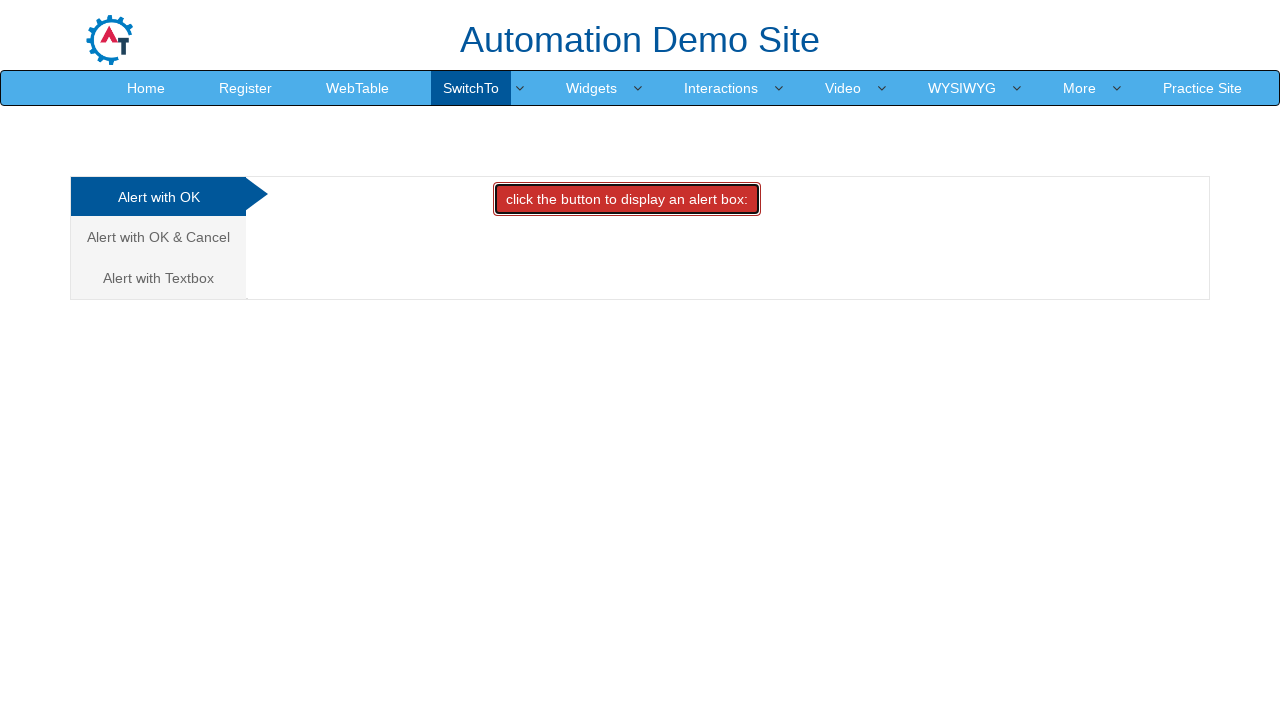

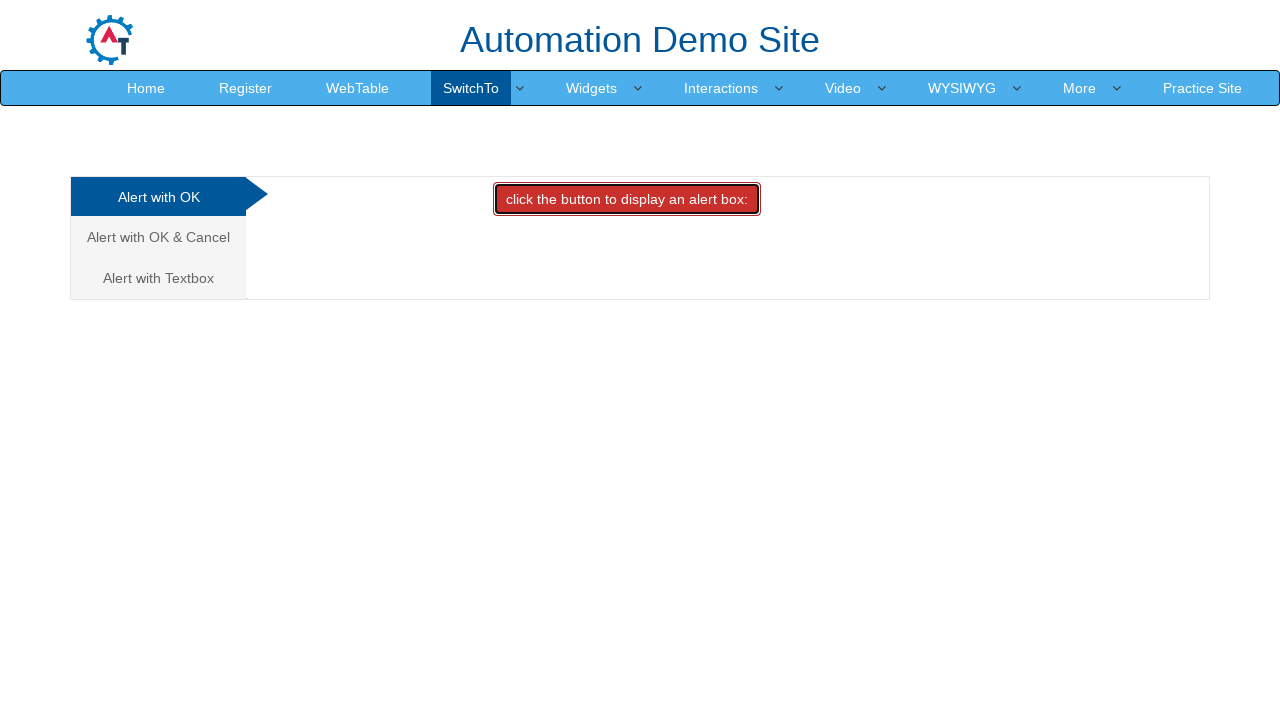